Navigates to the DemoQA homepage and clicks on the Elements section, then waits for the URL to change to the elements page.

Starting URL: https://demoqa.com/

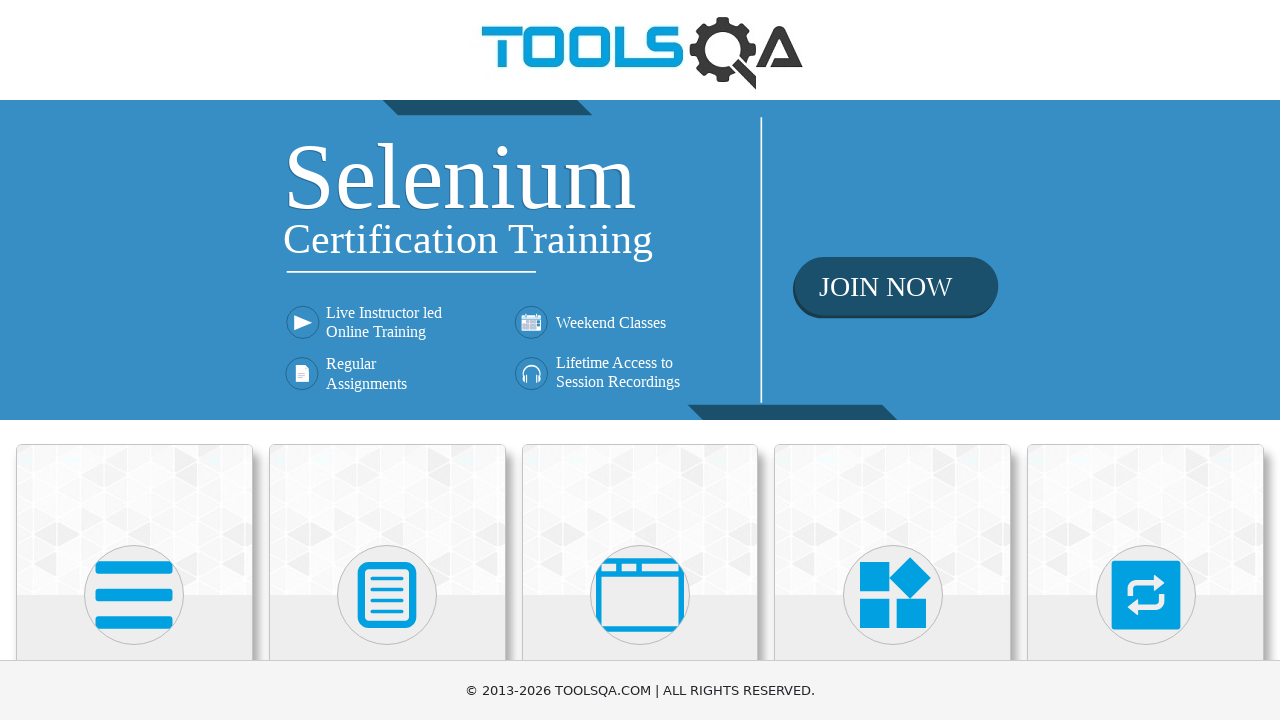

Clicked on Elements section at (134, 360) on h5:has-text('Elements')
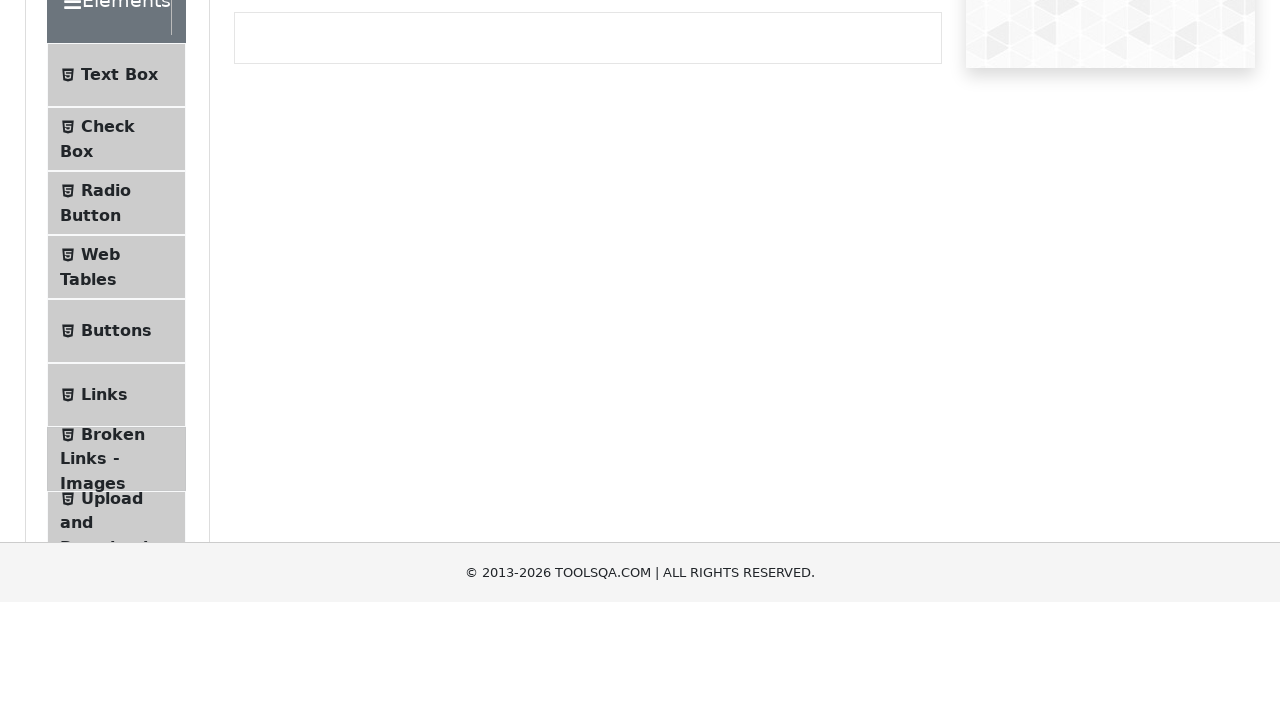

Waited for navigation to elements page - URL changed to elements page
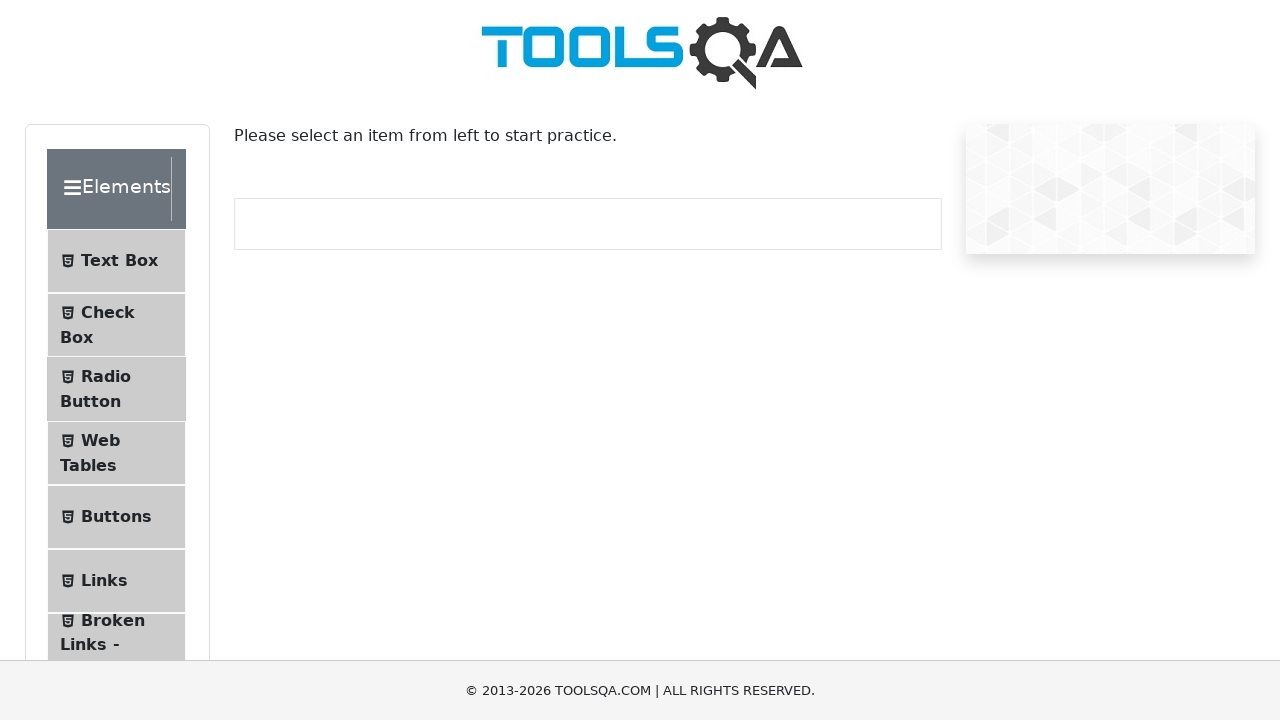

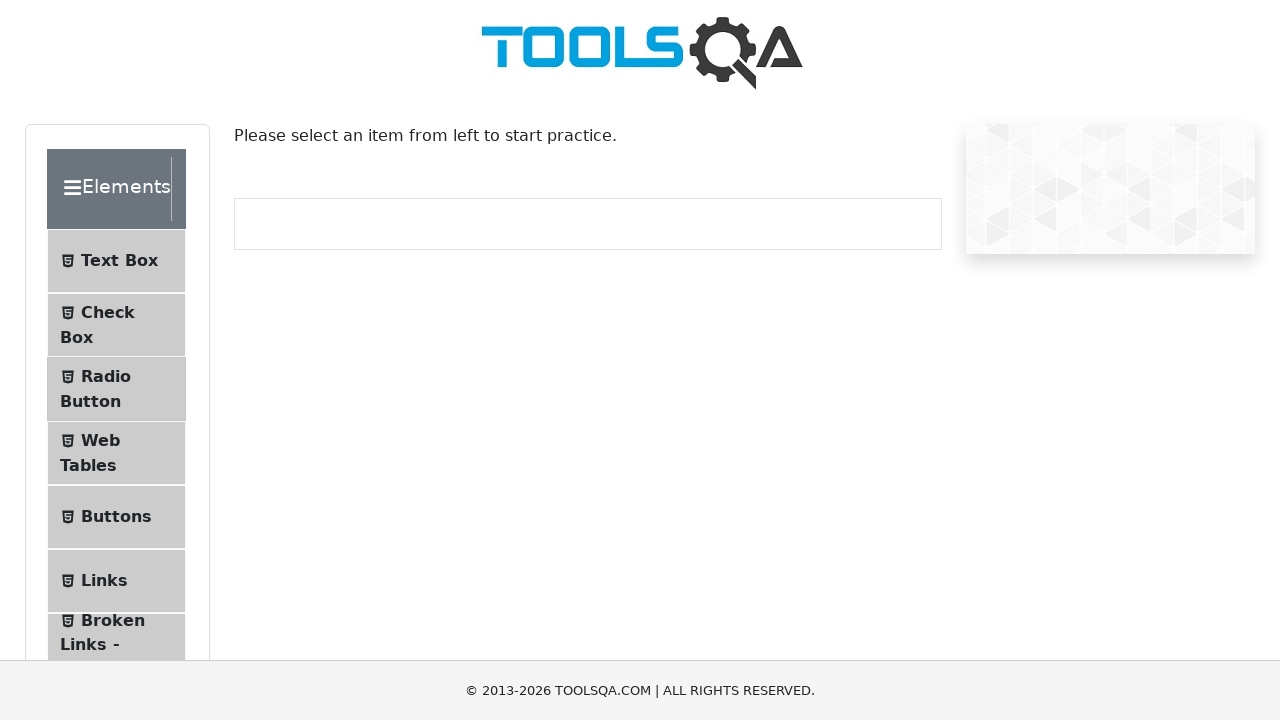